Tests various XPath and CSS selectors on a practice page by clicking on the forgot password link and filling in an email field for password recovery, then verifying page title.

Starting URL: https://rahulshettyacademy.com/locatorspractice/

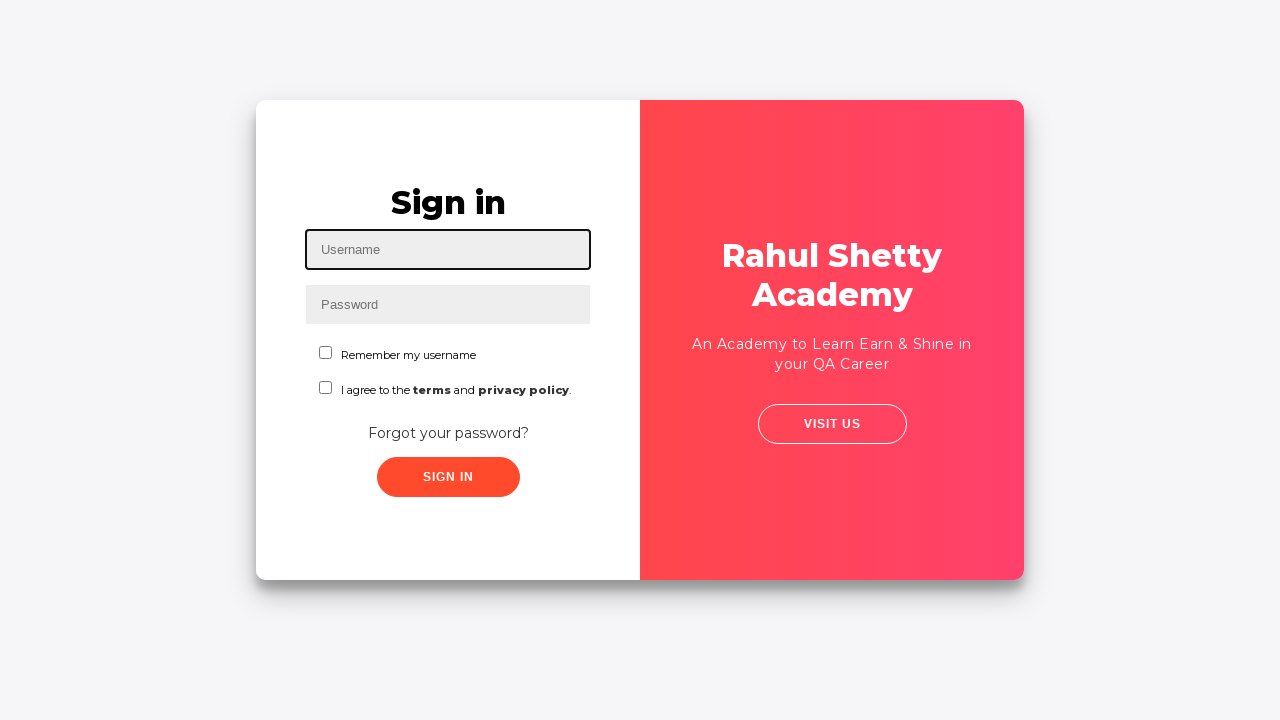

Retrieved forgot password container text
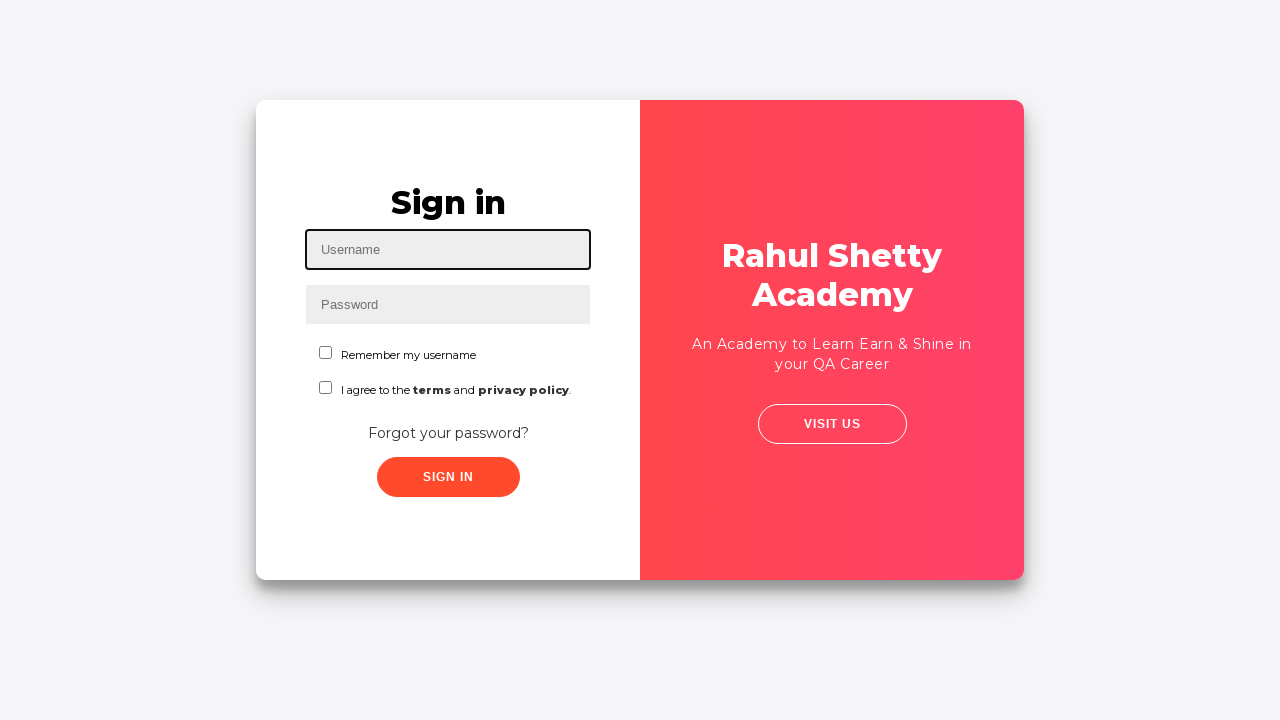

Retrieved forgot password link text
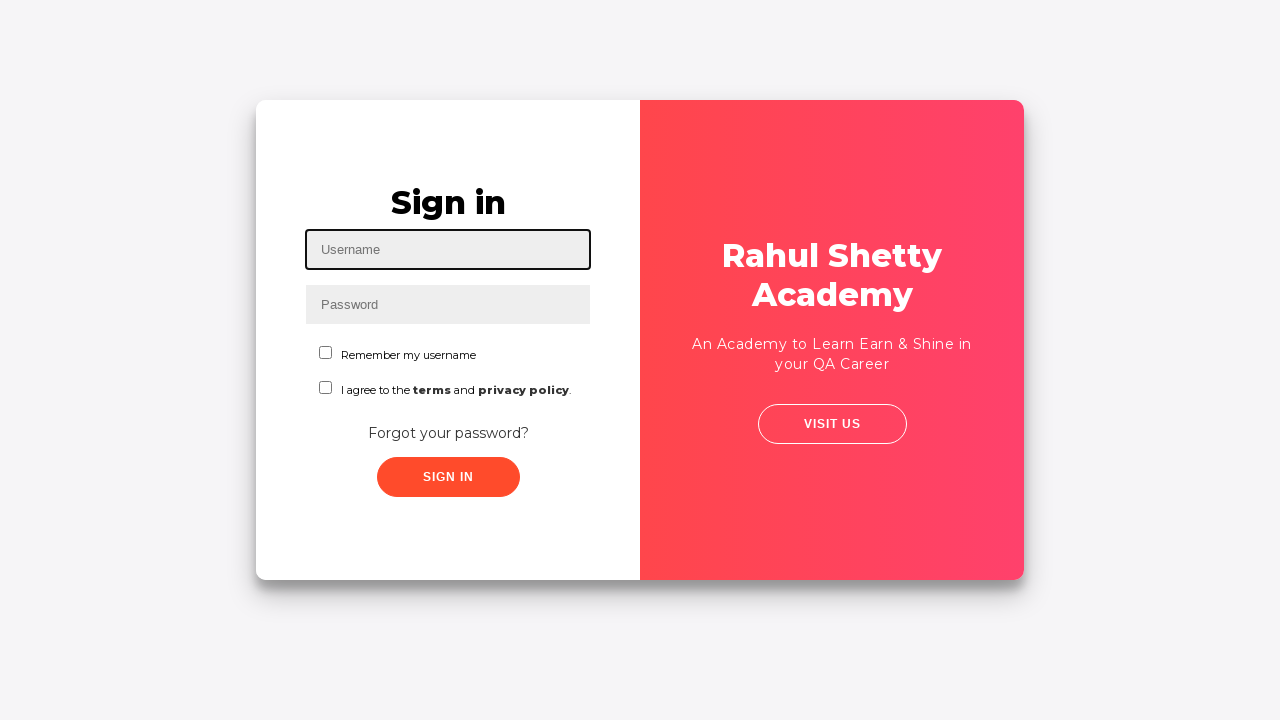

Clicked on forgot password link at (434, 390) on div a >> nth=0
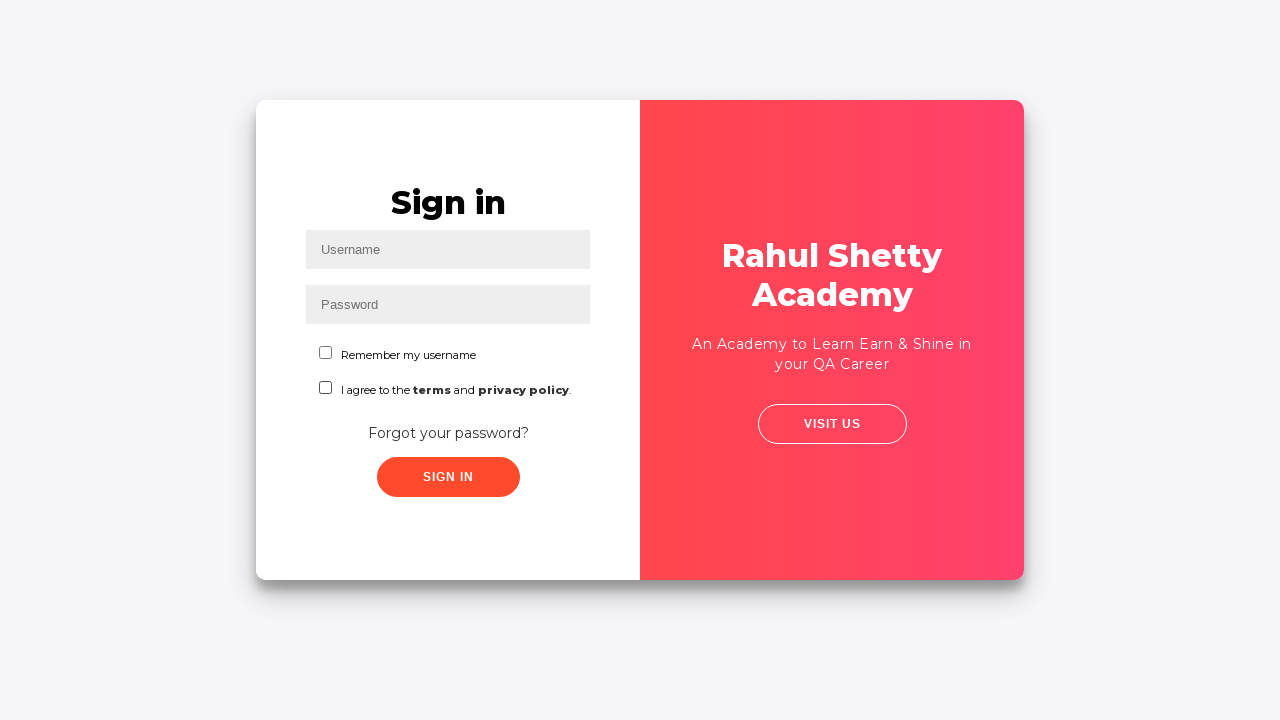

Retrieved forgot password container text via CSS selector
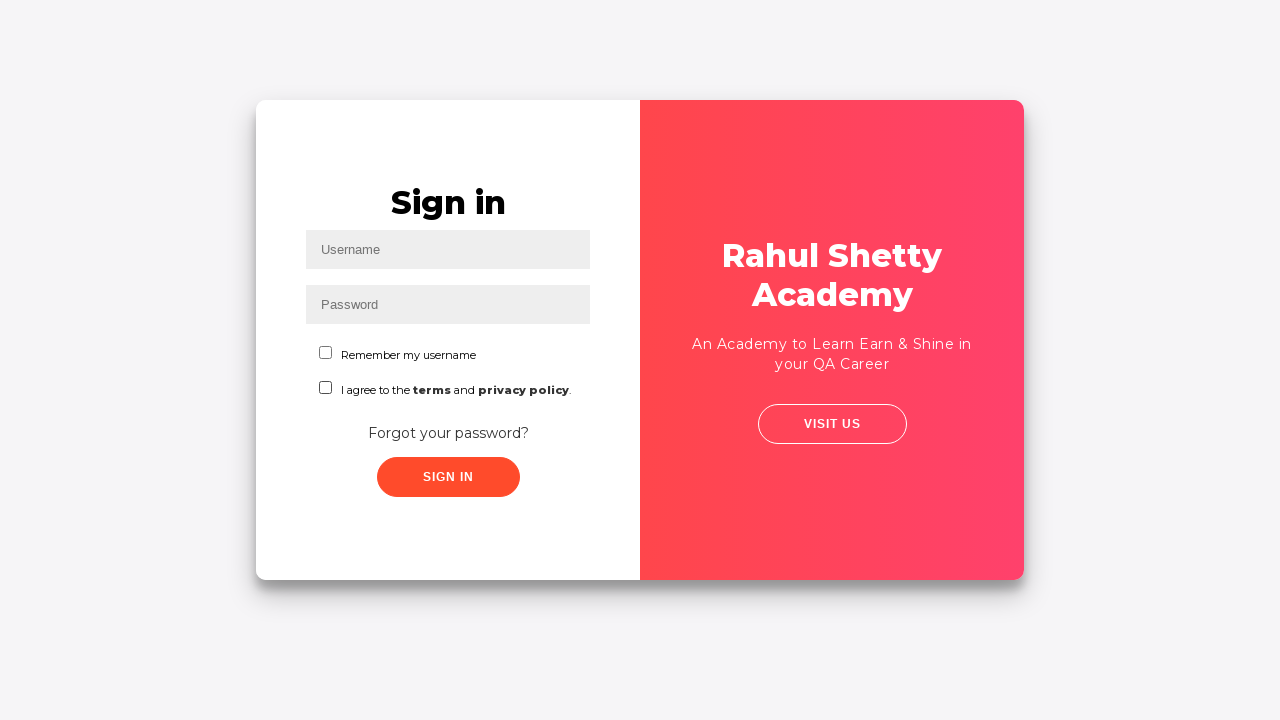

Filled email field with 'Test@gmail.com' for password recovery on input[placeholder='Email']
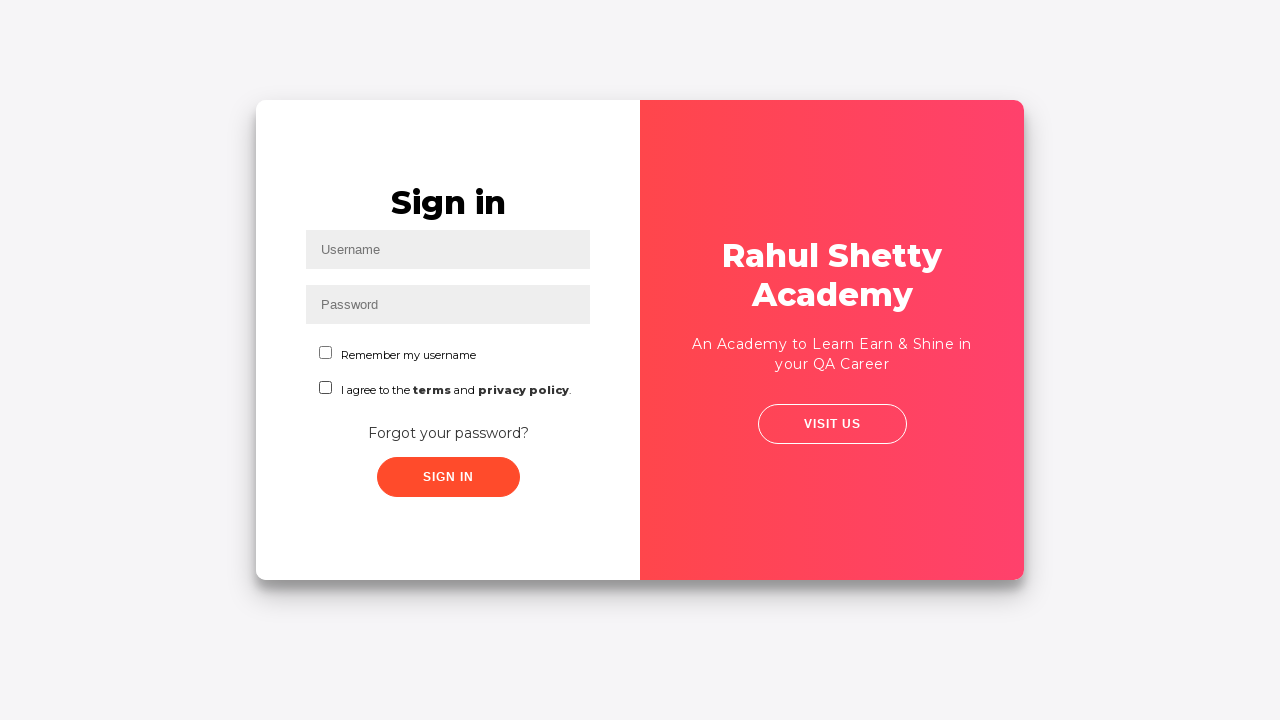

Retrieved page title
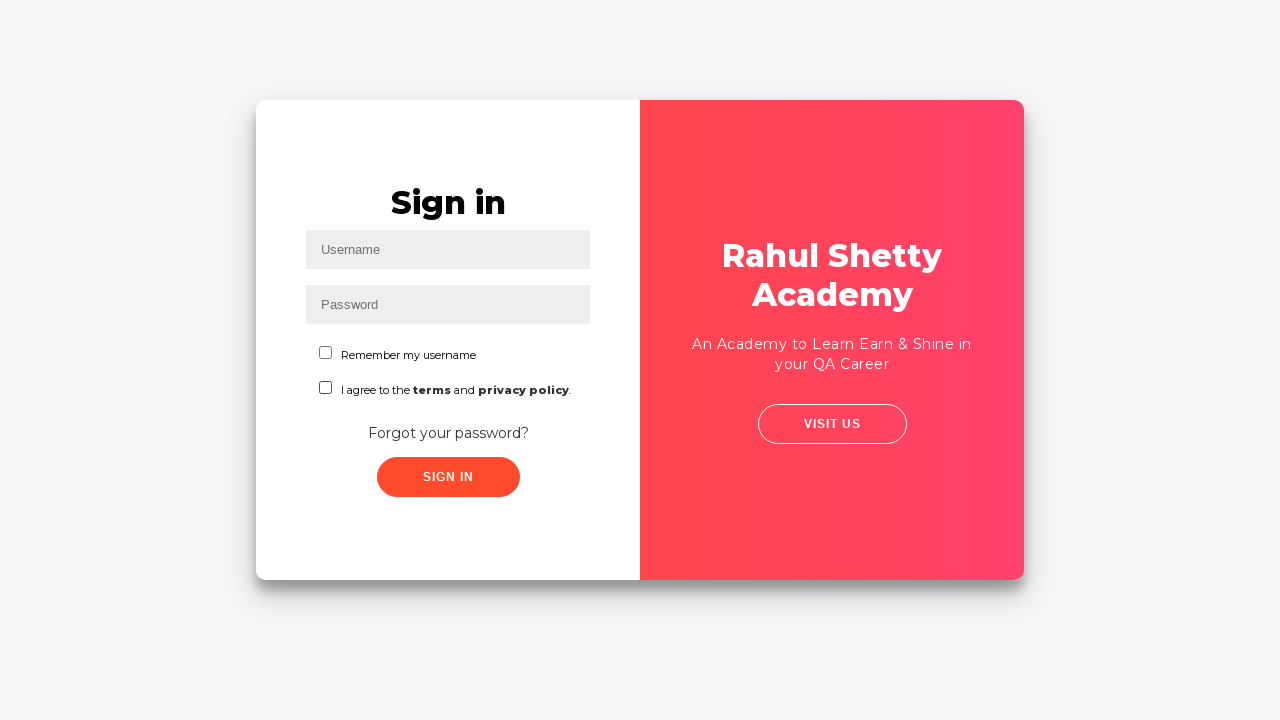

Waited 2000ms for page to stabilize
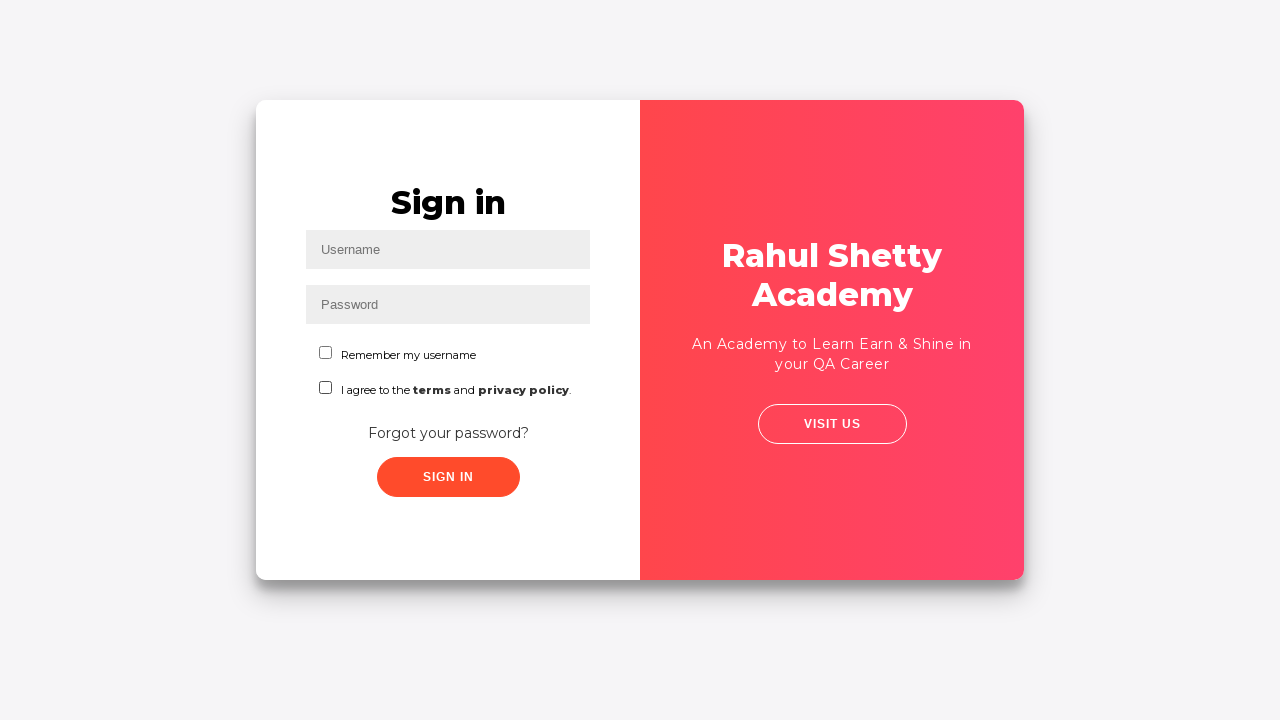

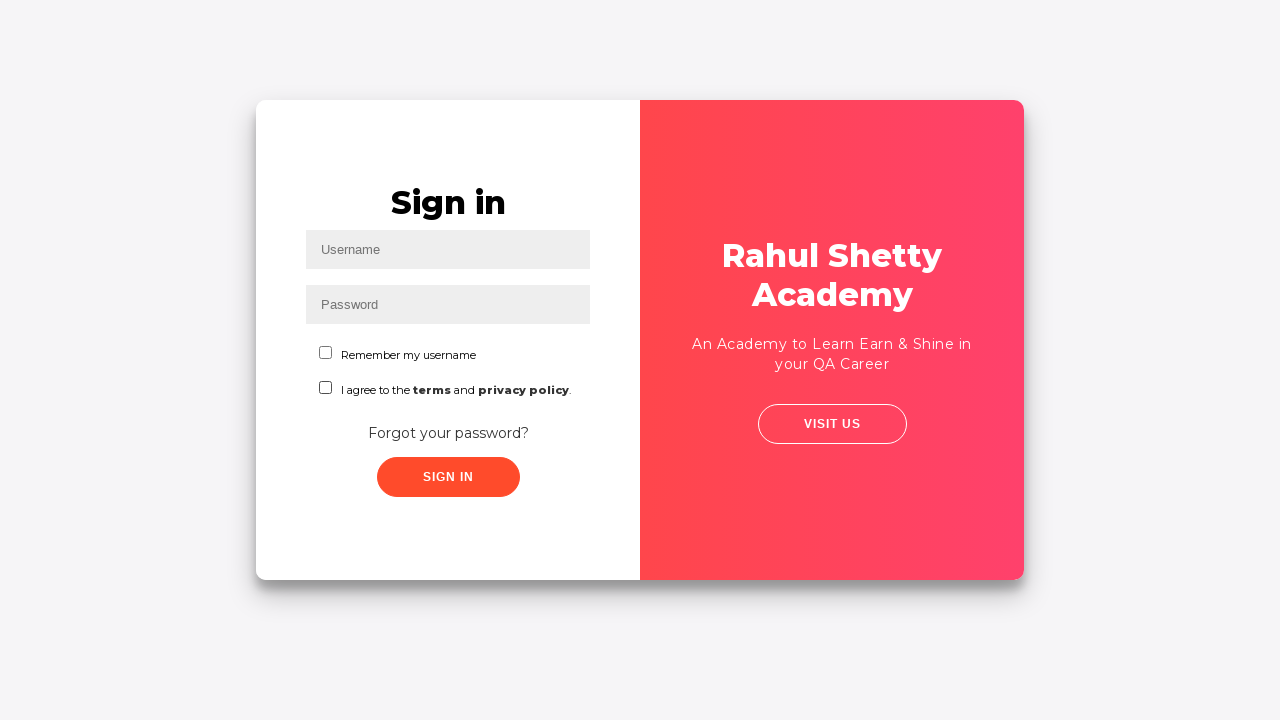